Tests mouse hover interaction by moving the mouse over a hoverable element and verifying the status changes to "hovered"

Starting URL: https://www.selenium.dev/selenium/web/mouse_interaction.html

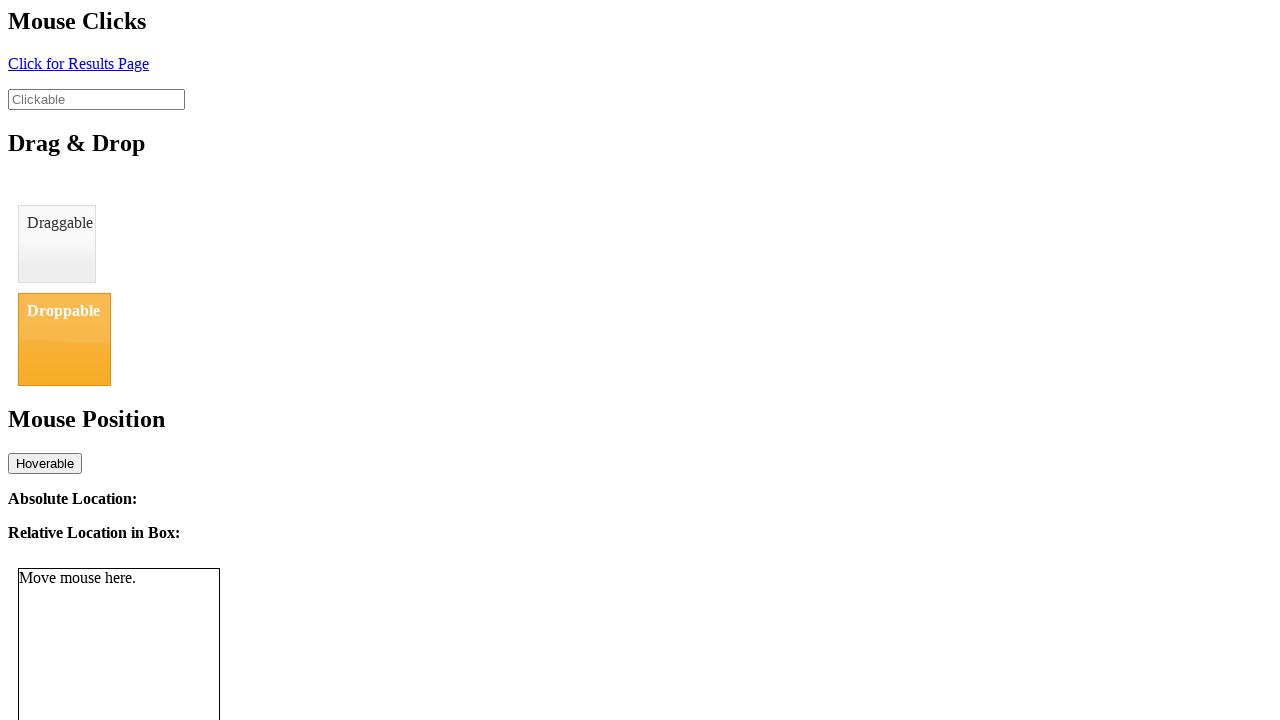

Navigated to mouse interaction test page
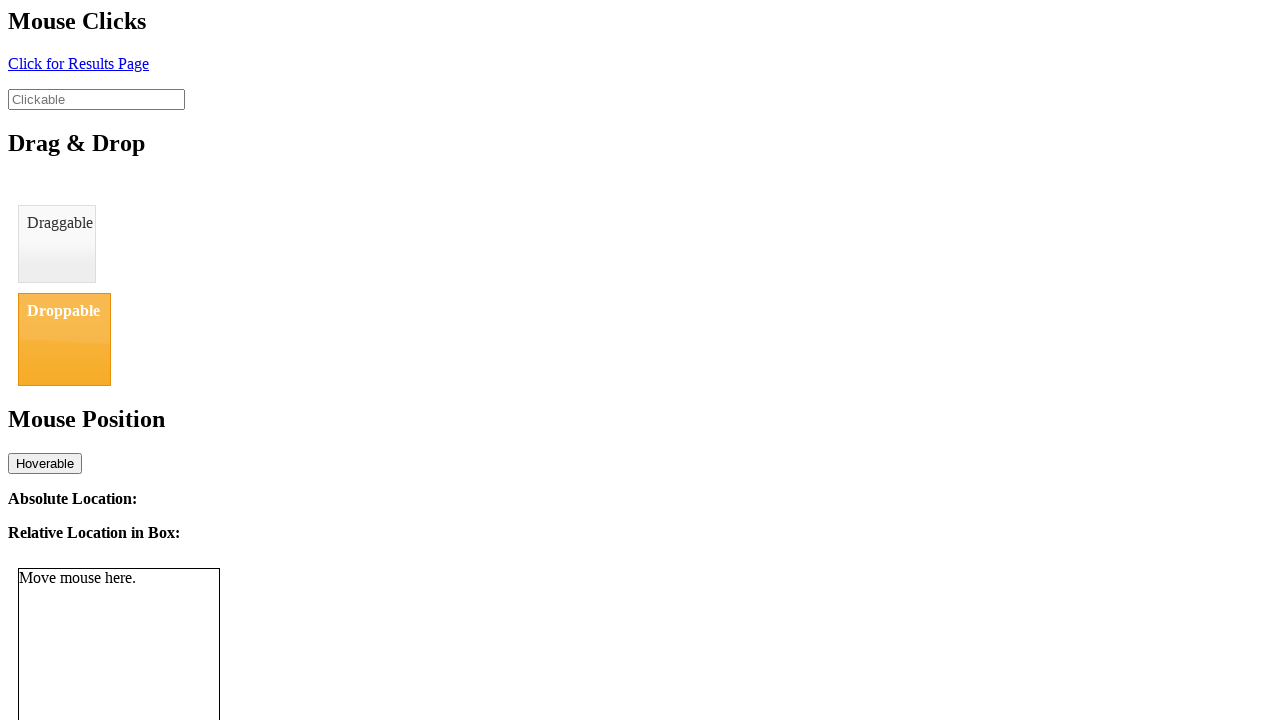

Moved mouse over hoverable element at (45, 463) on #hover
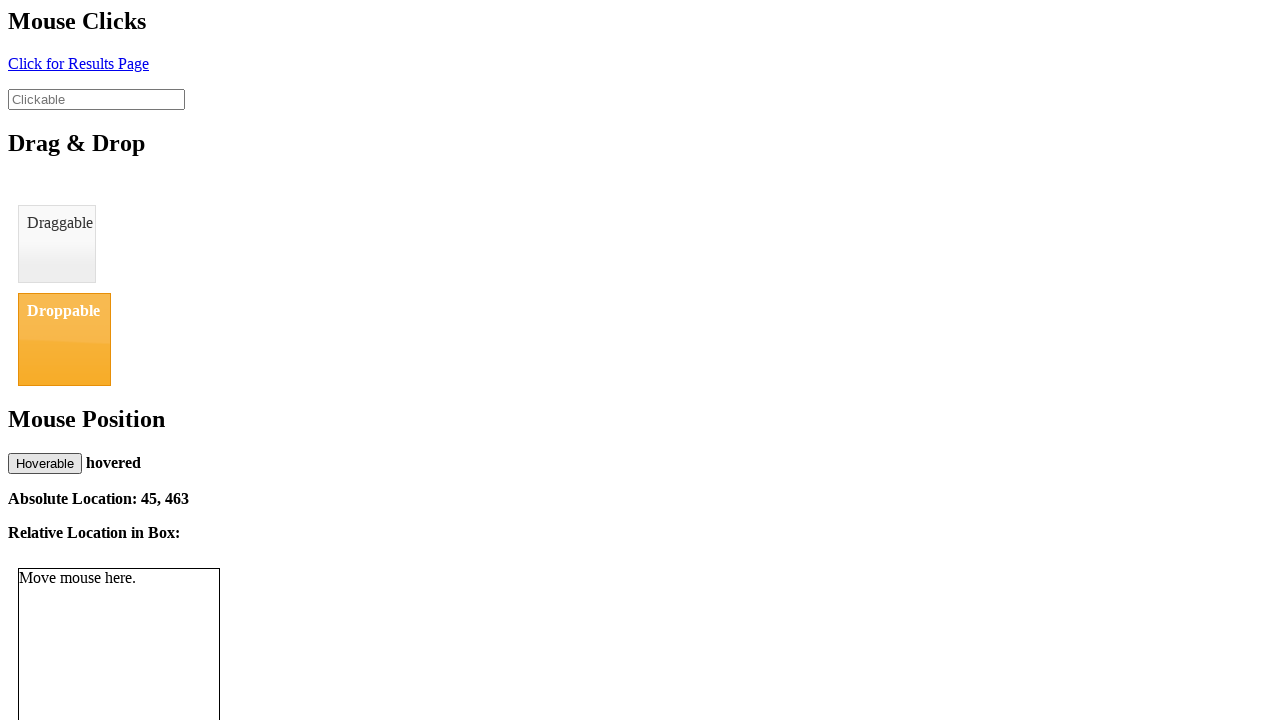

Verified status changed to 'hovered'
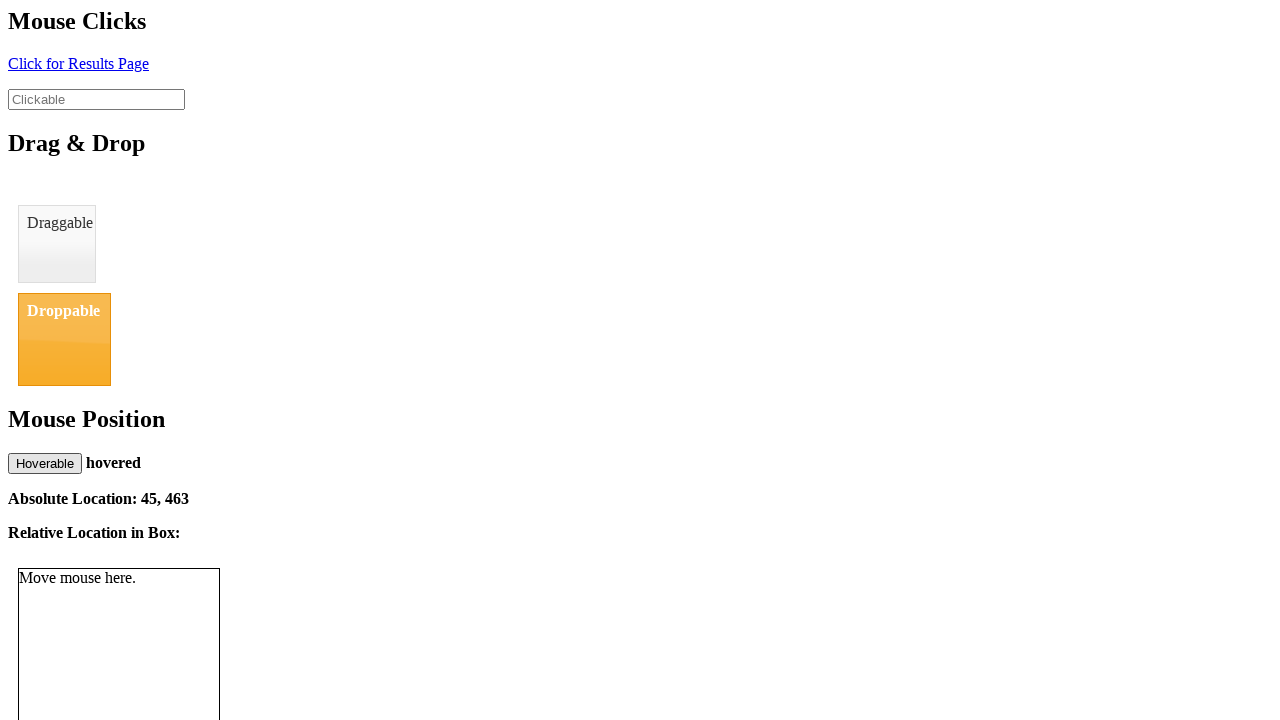

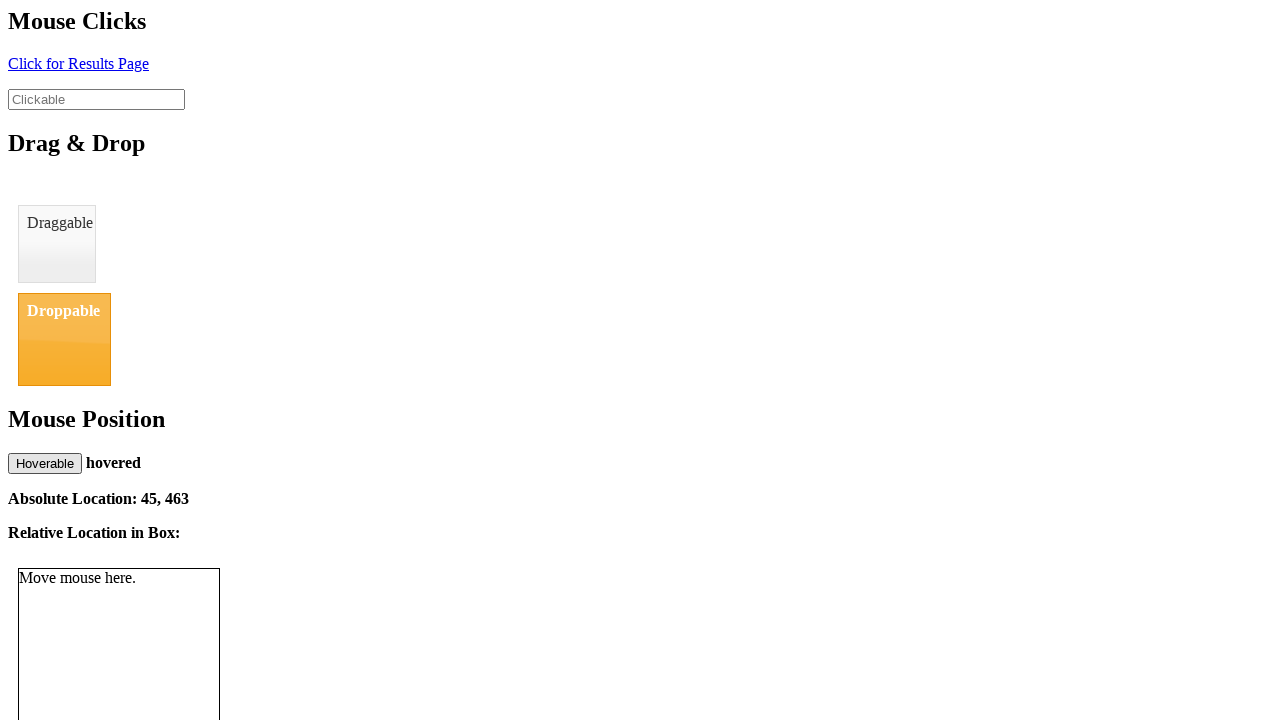